Tests alert popup functionality by navigating to the alerts demo page and clicking a button that triggers an alert

Starting URL: https://demo.automationtesting.in/Alerts.html

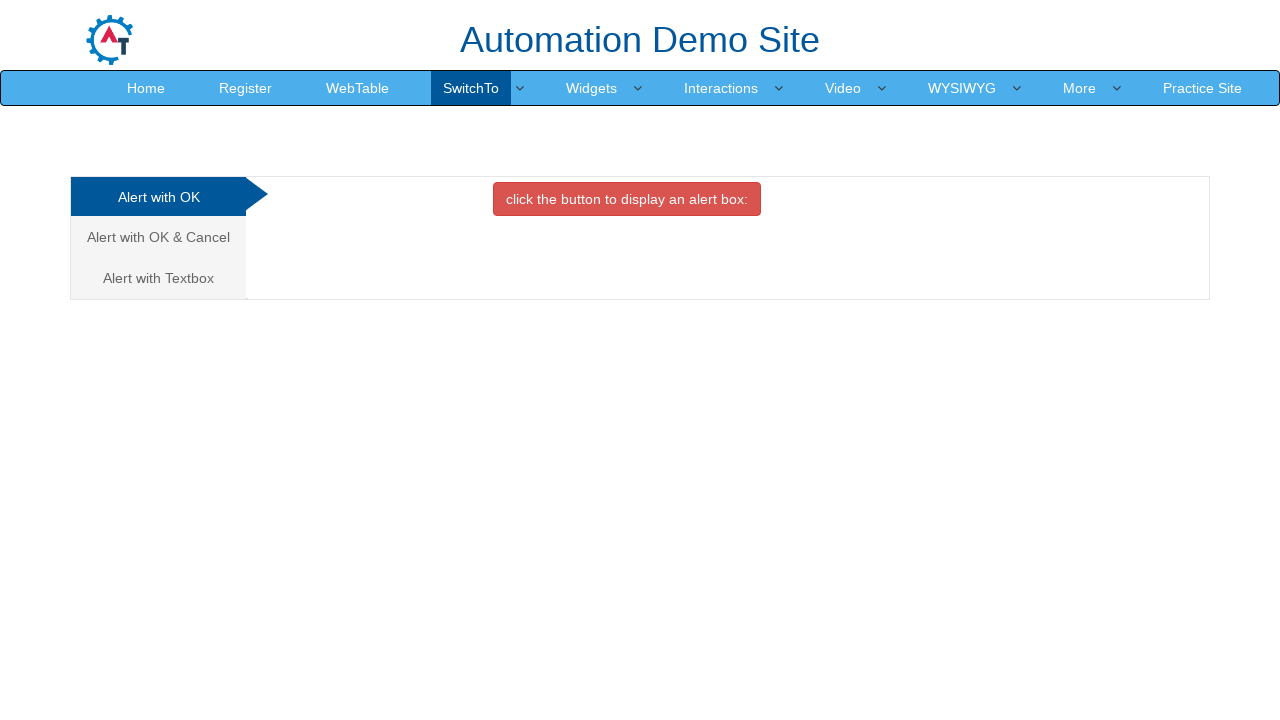

Clicked the danger button to trigger alert at (627, 199) on button.btn.btn-danger
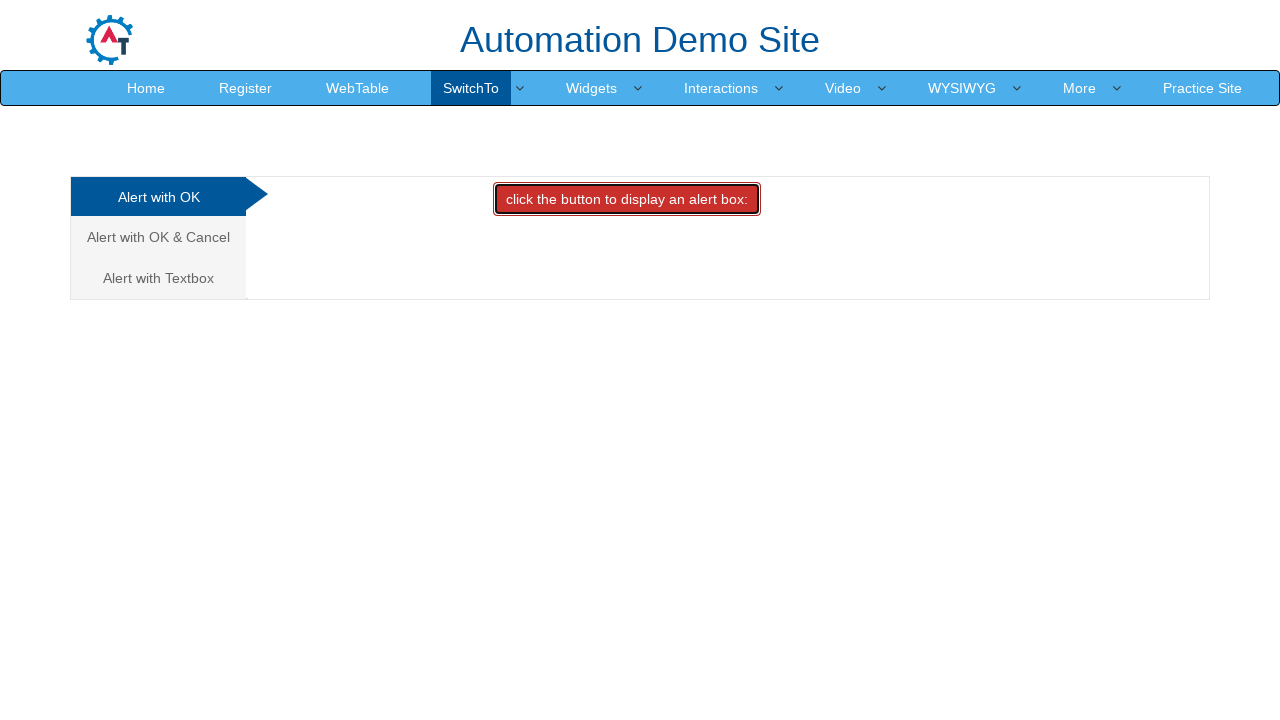

Set up dialog handler to accept alert
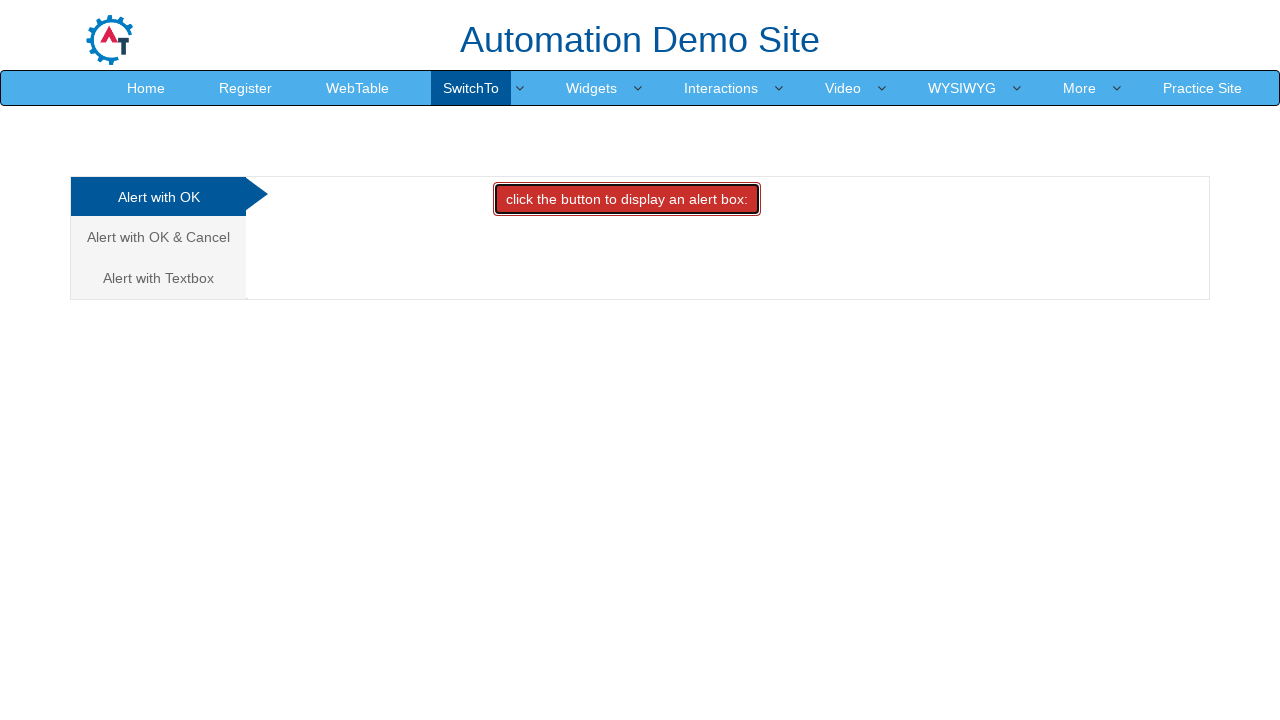

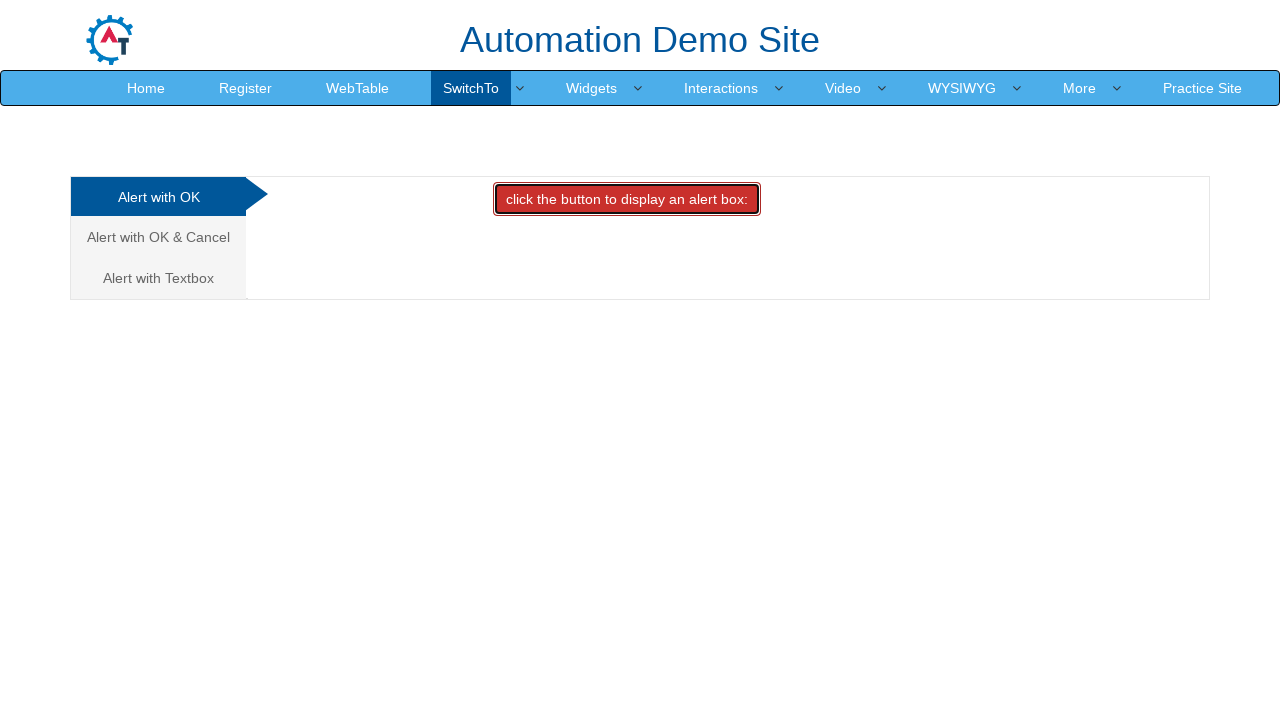